Tests clicking two buttons alternately on a playground page, clicking a dark gray button followed by a gray button in sequence

Starting URL: https://jj-tprojects.github.io/site-ToPlayground/pages/twoButtons.html

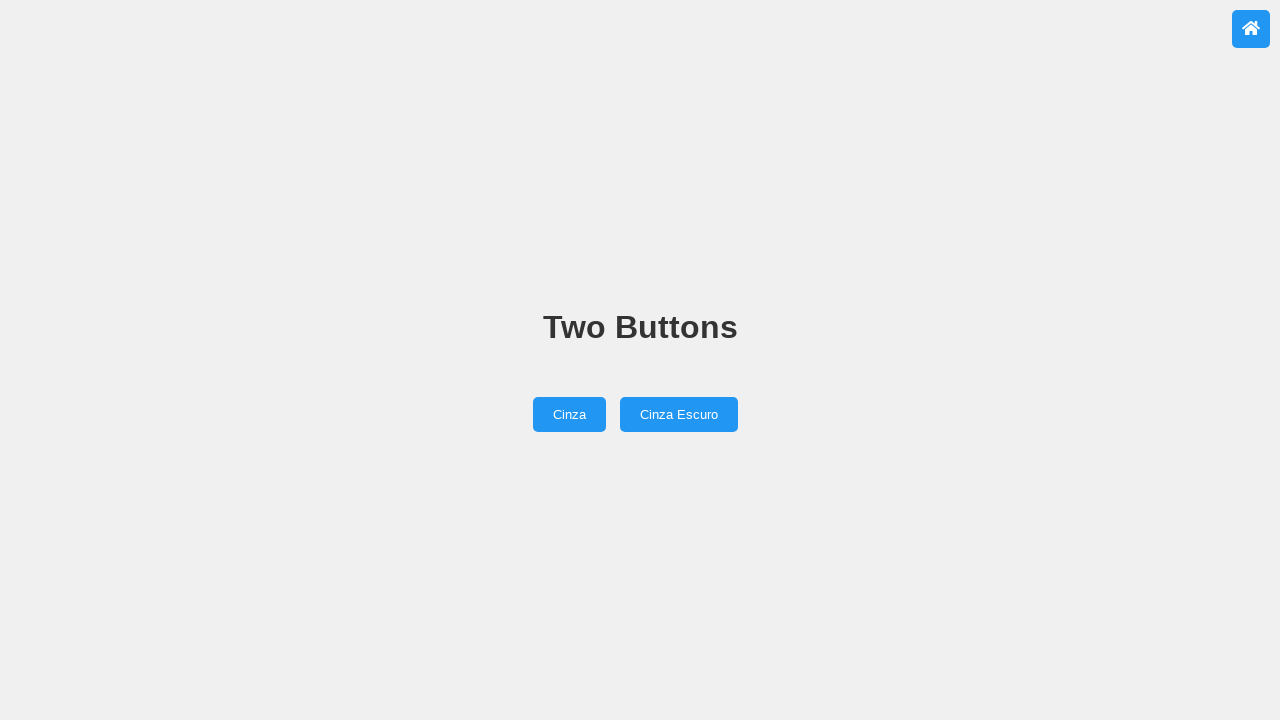

Clicked the dark gray button at (678, 415) on #btnCinzaEscuro
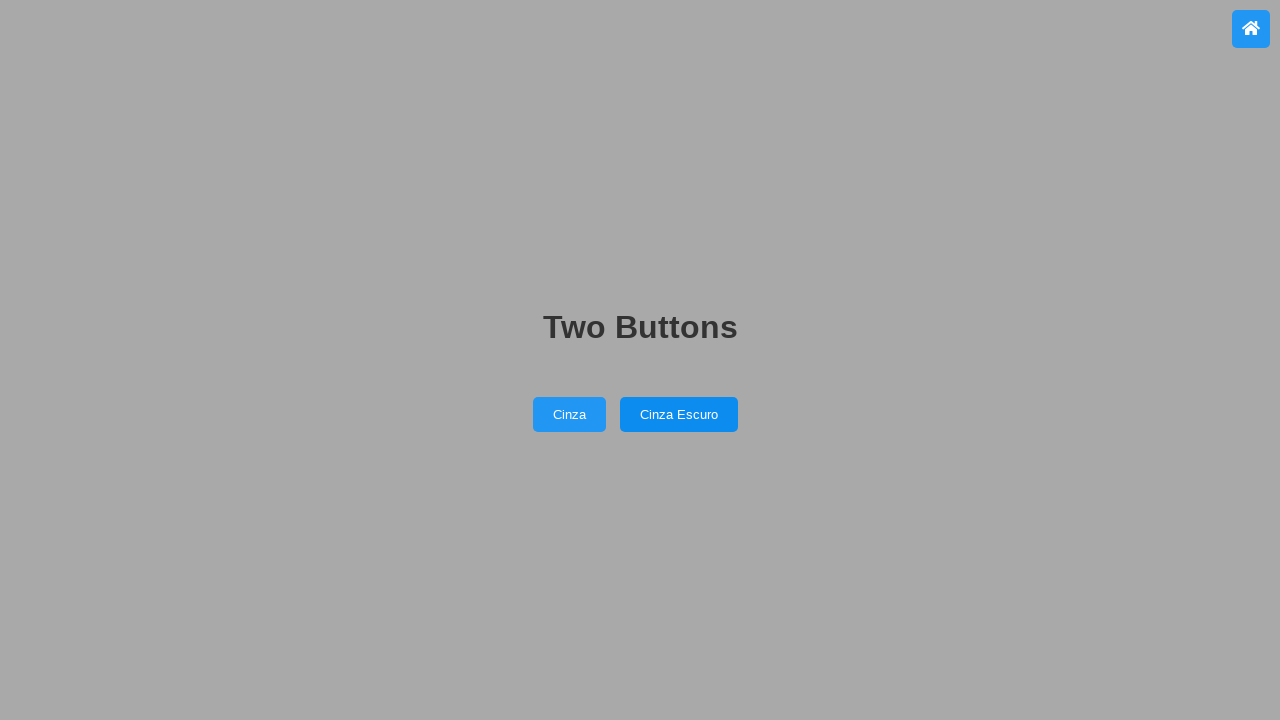

Waited 500ms between button clicks
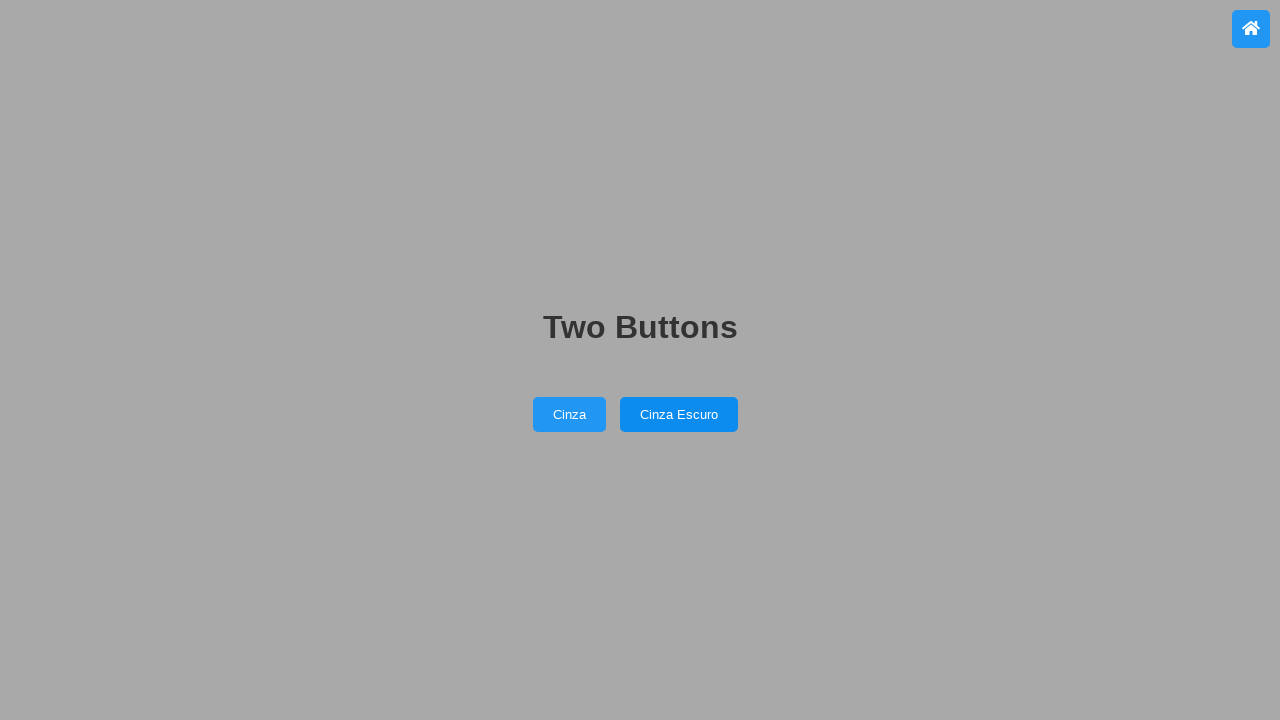

Clicked the gray button at (569, 415) on #btnCinza
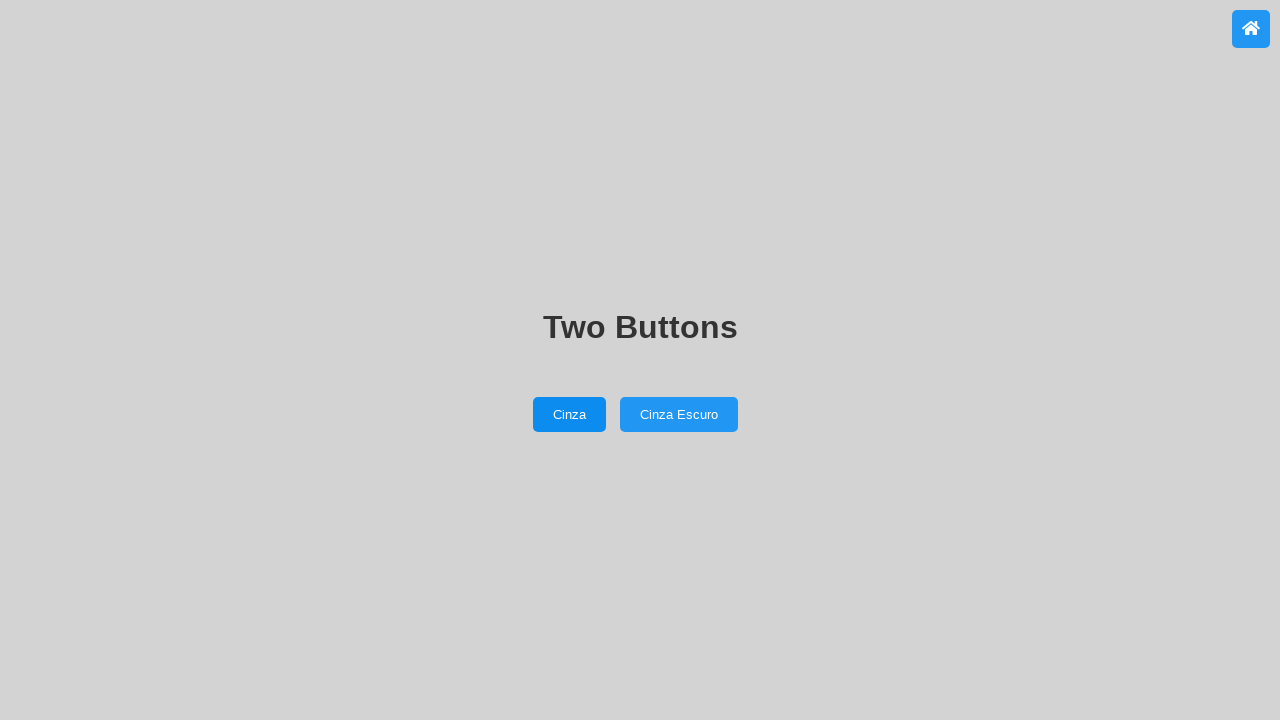

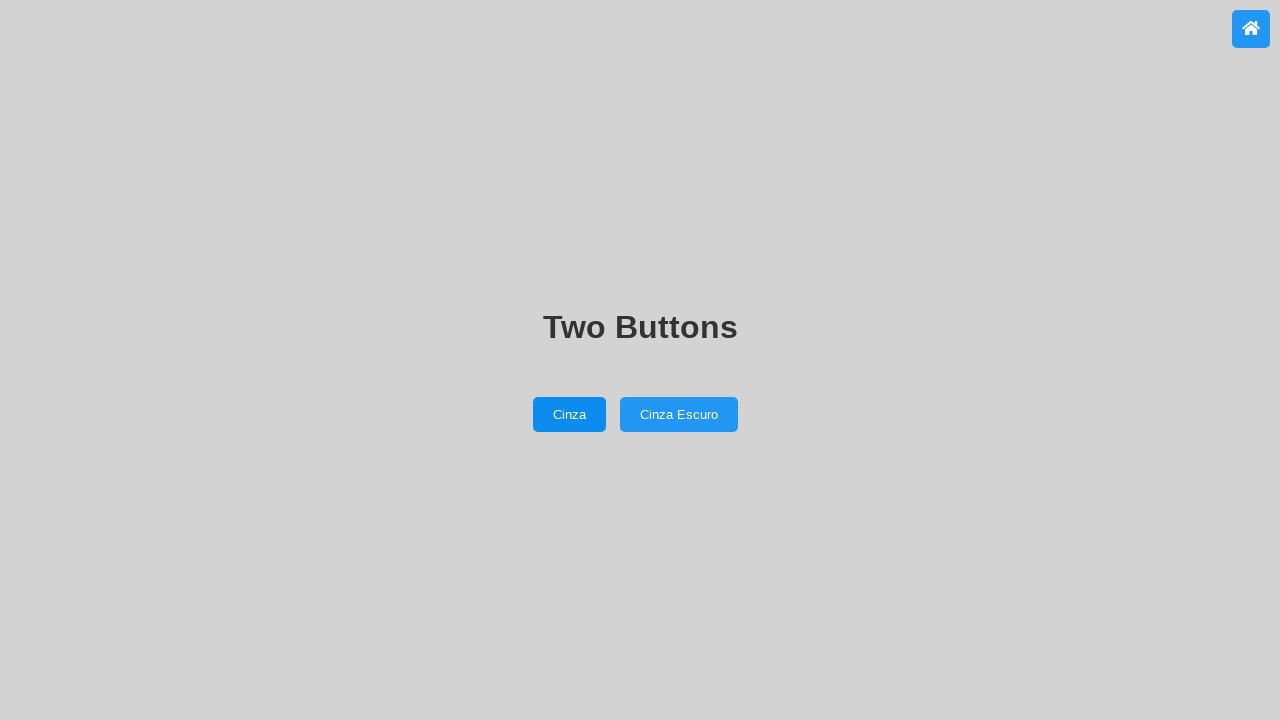